Tests that cash from property sales is included in Net Worth by generating a strategy, adding a sale event, and verifying the updated values.

Starting URL: https://frameworkrealestatesolutions.com/portfolio-simulator-v3.html

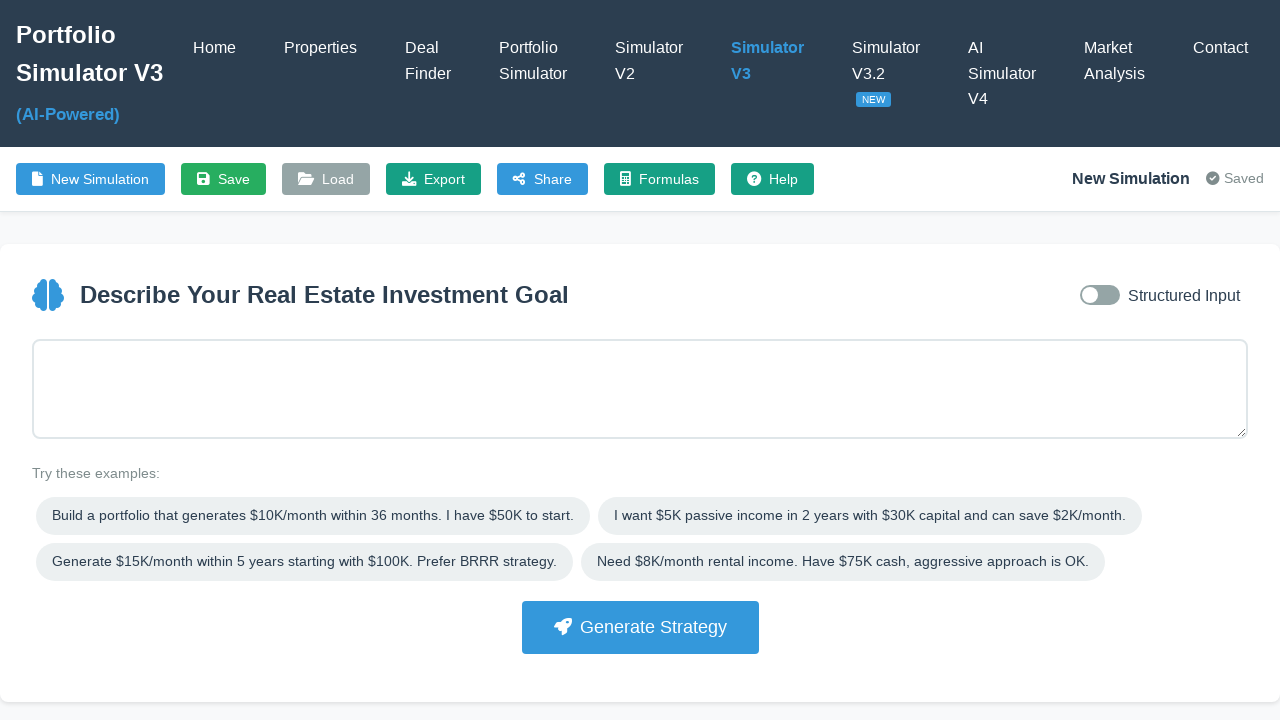

Portfolio Simulator V3 page loaded
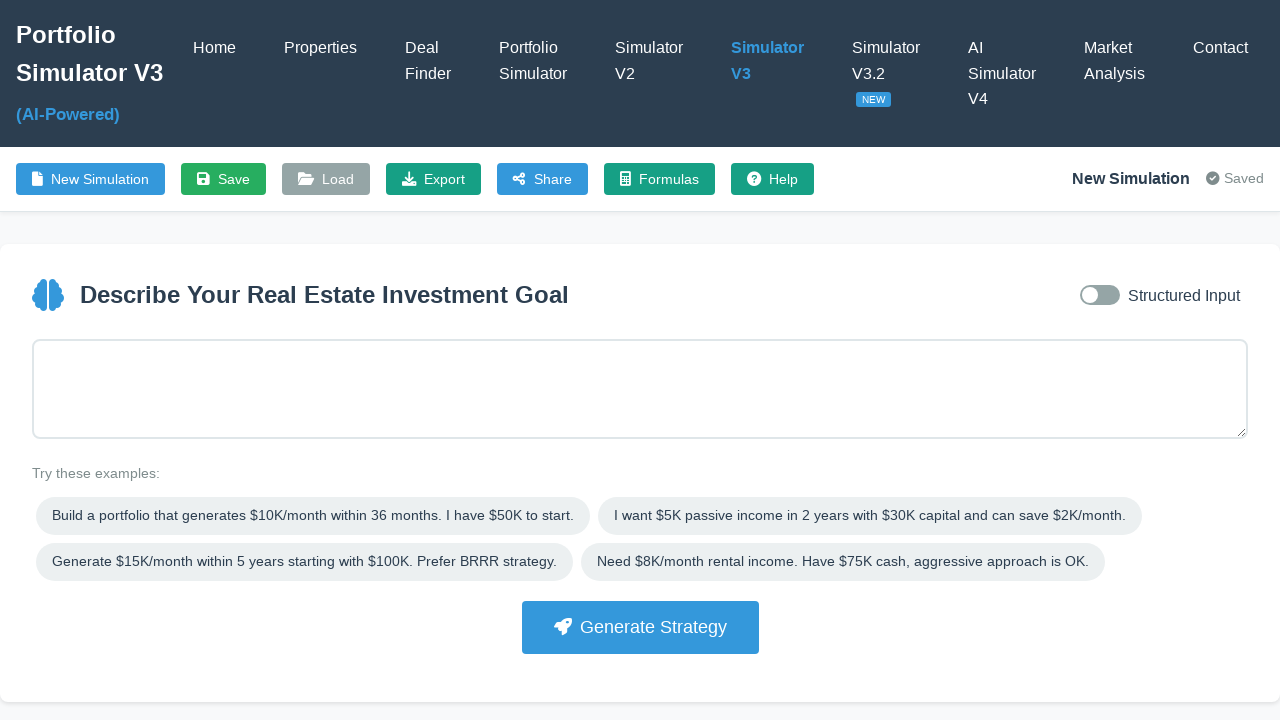

Filled goal input with strategy requirements on #goalInput
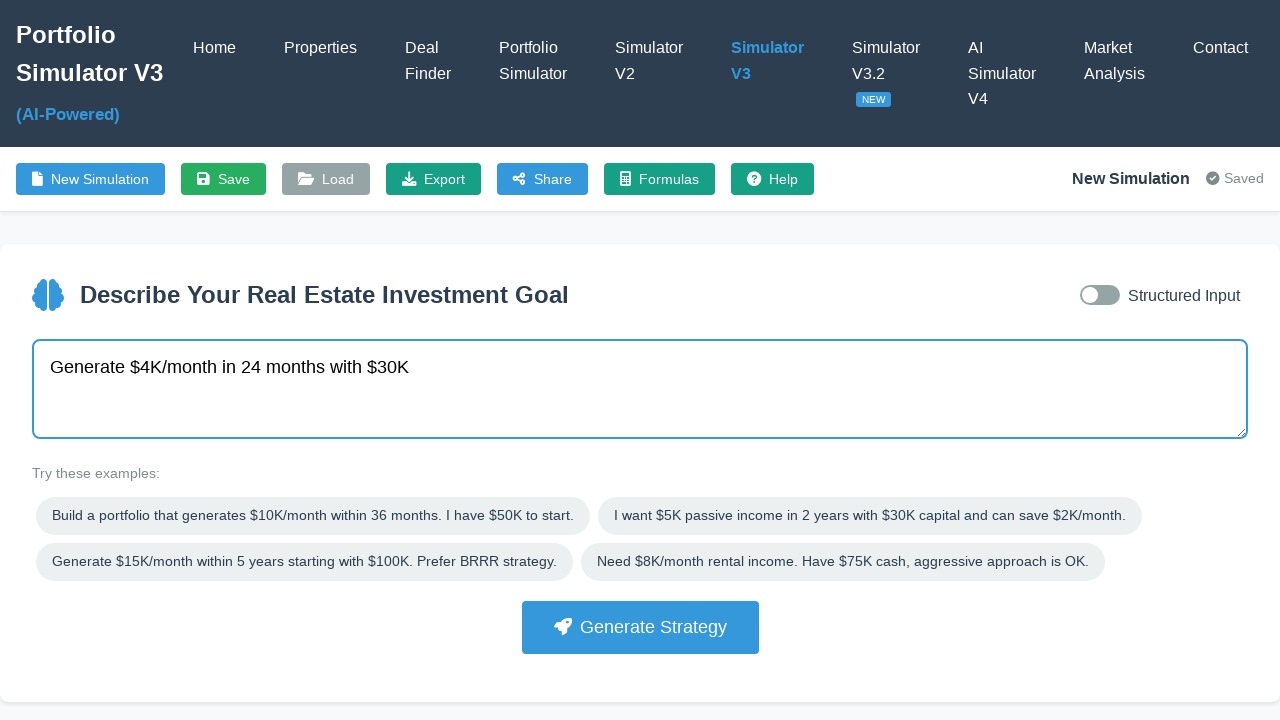

Clicked Generate Strategy button at (640, 627) on button:has-text("Generate Strategy")
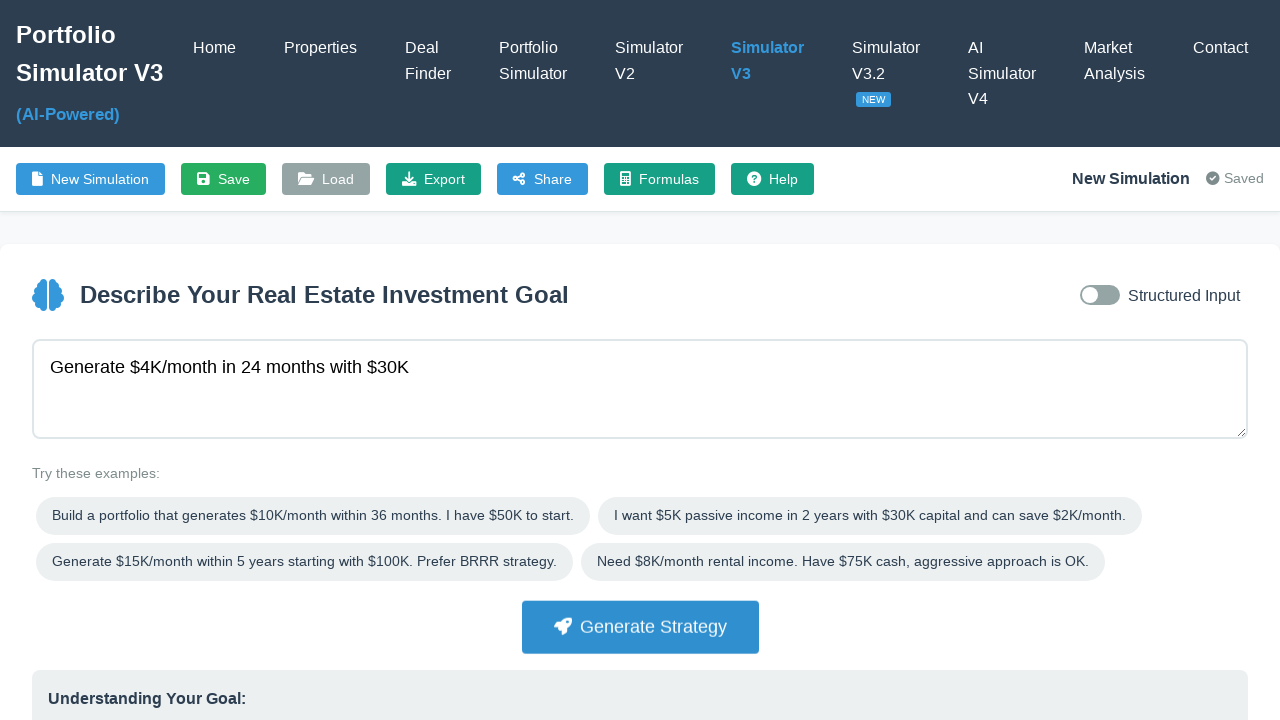

Strategy generated and V2 components became visible
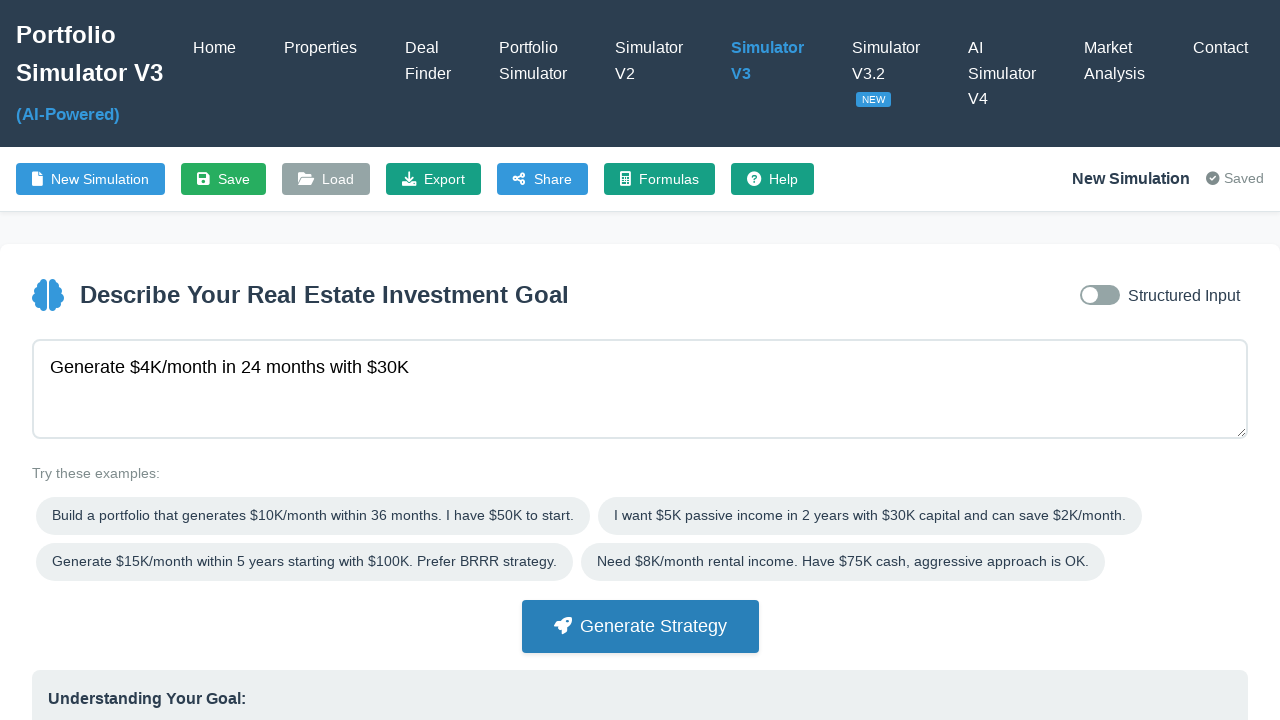

Clicked Add Event button at (701, 361) on button:has-text("Add Event")
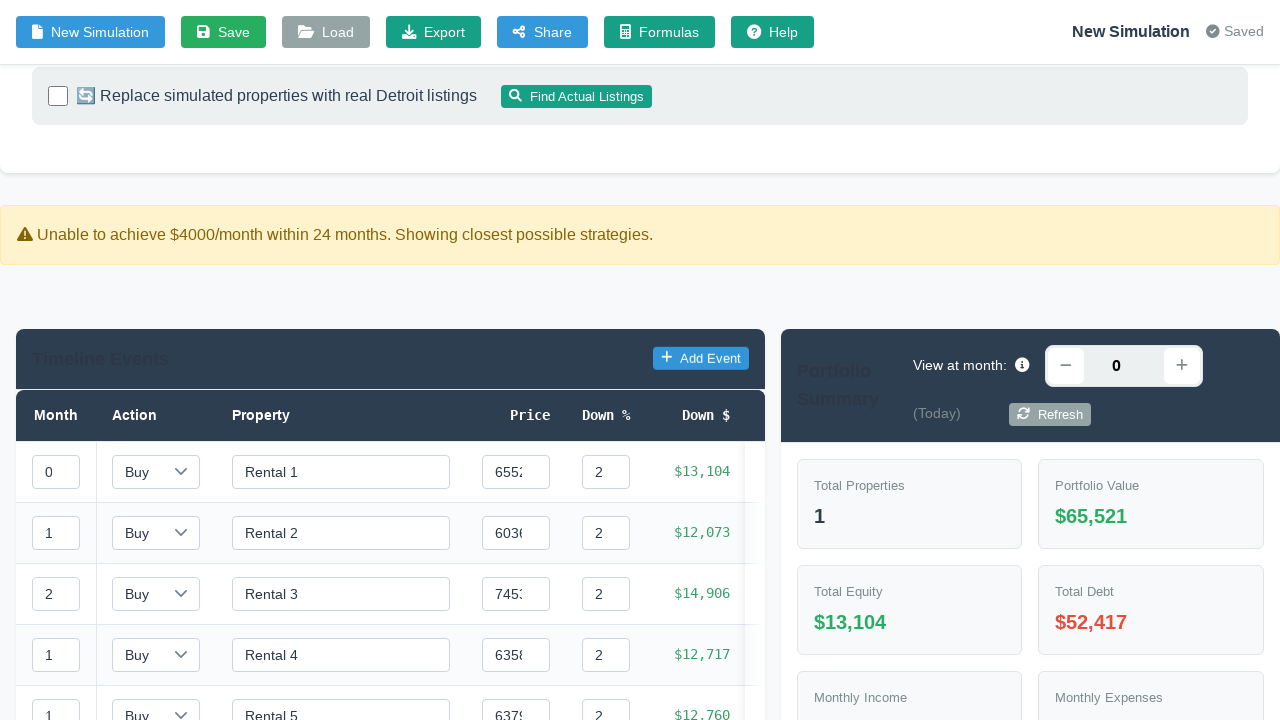

Located last row in timeline table
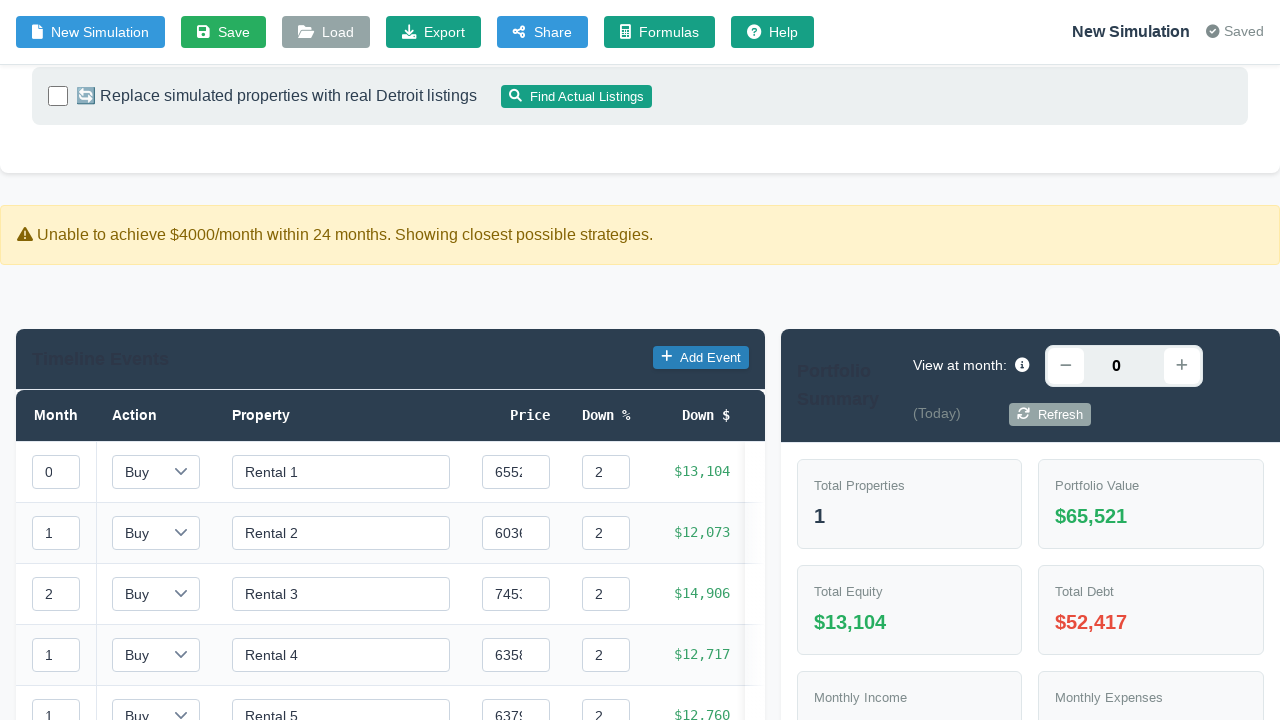

Set event month to 18 on #timelineBody tr >> nth=-1 >> input[type="number"] >> nth=0
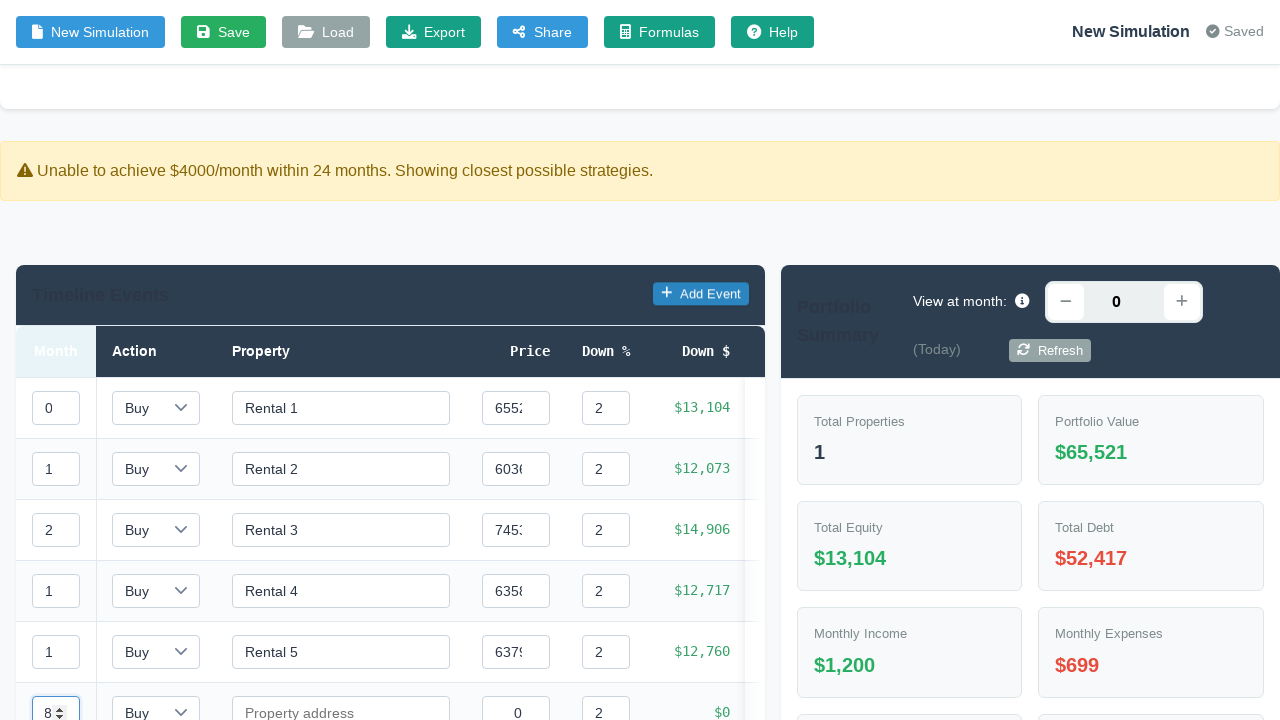

Set event action to 'sell' on #timelineBody tr >> nth=-1 >> select
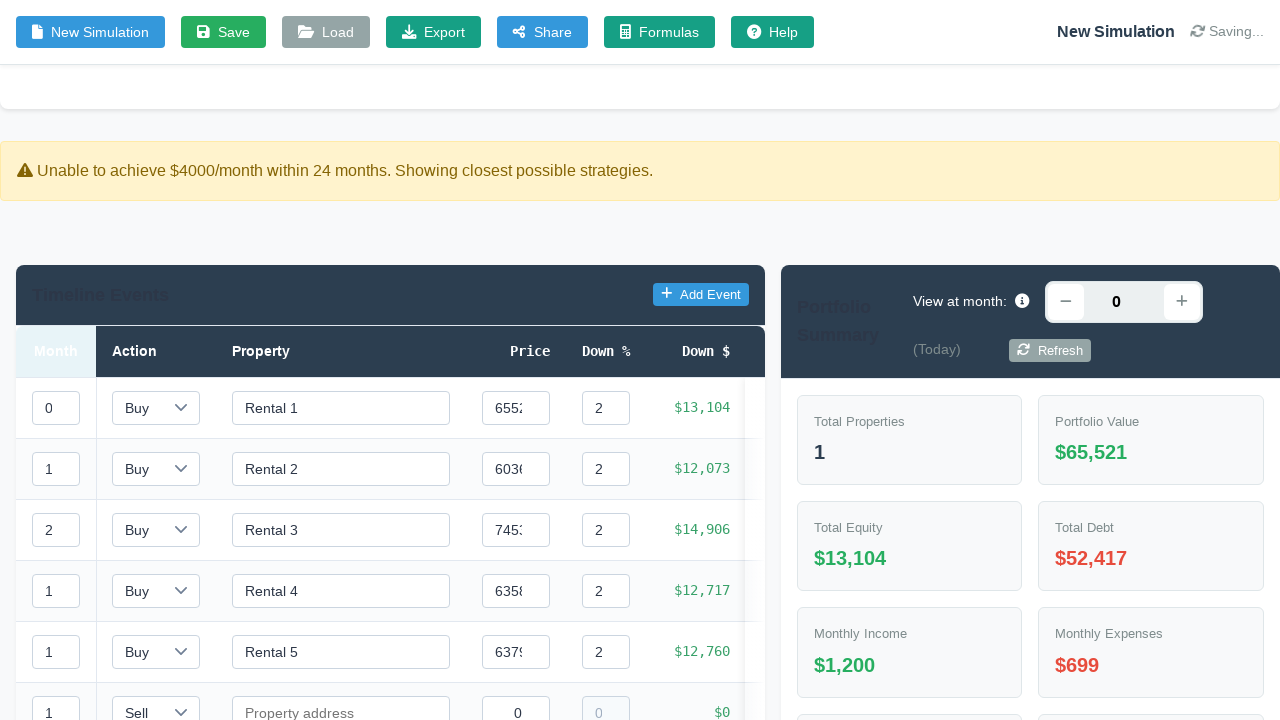

Set property address to 'Property 1' on #timelineBody tr >> nth=-1 >> input[placeholder="Property address"]
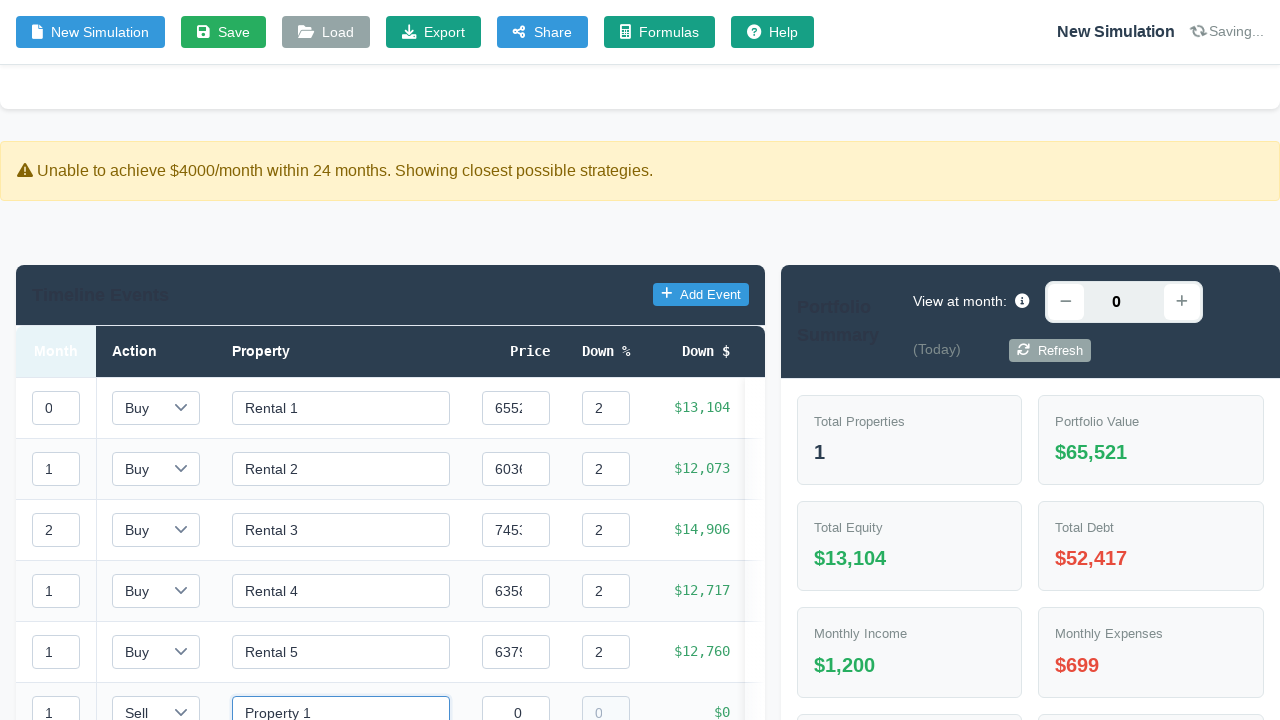

Set sale price to $120,000 on #timelineBody tr >> nth=-1 >> input[type="number"] >> nth=1
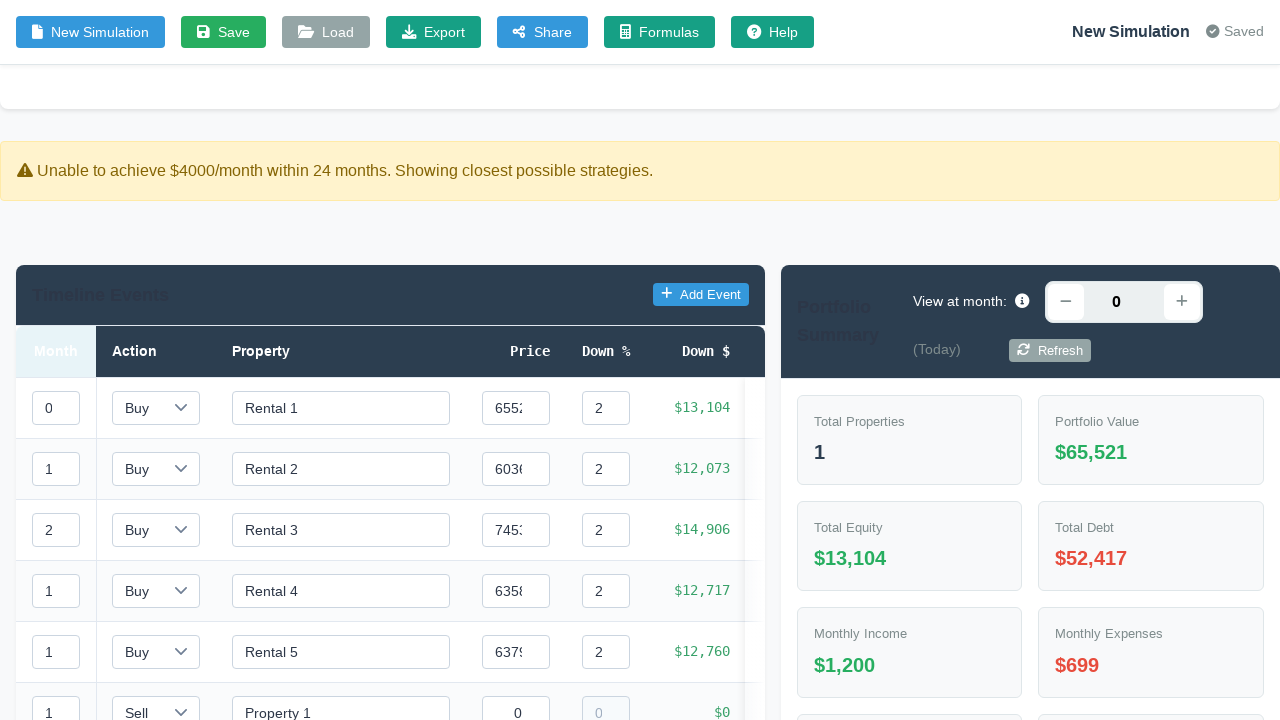

Triggered recalculation with Tab key
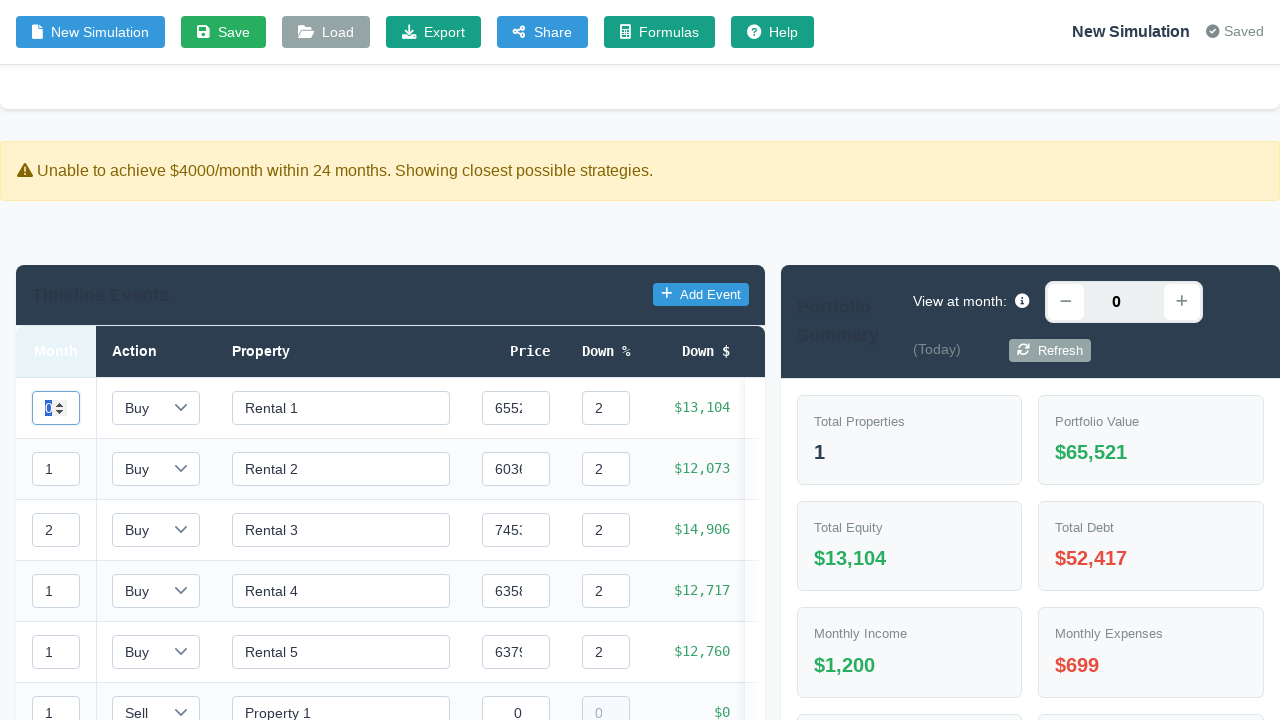

Changed summary view to month 18 on #summaryMonth
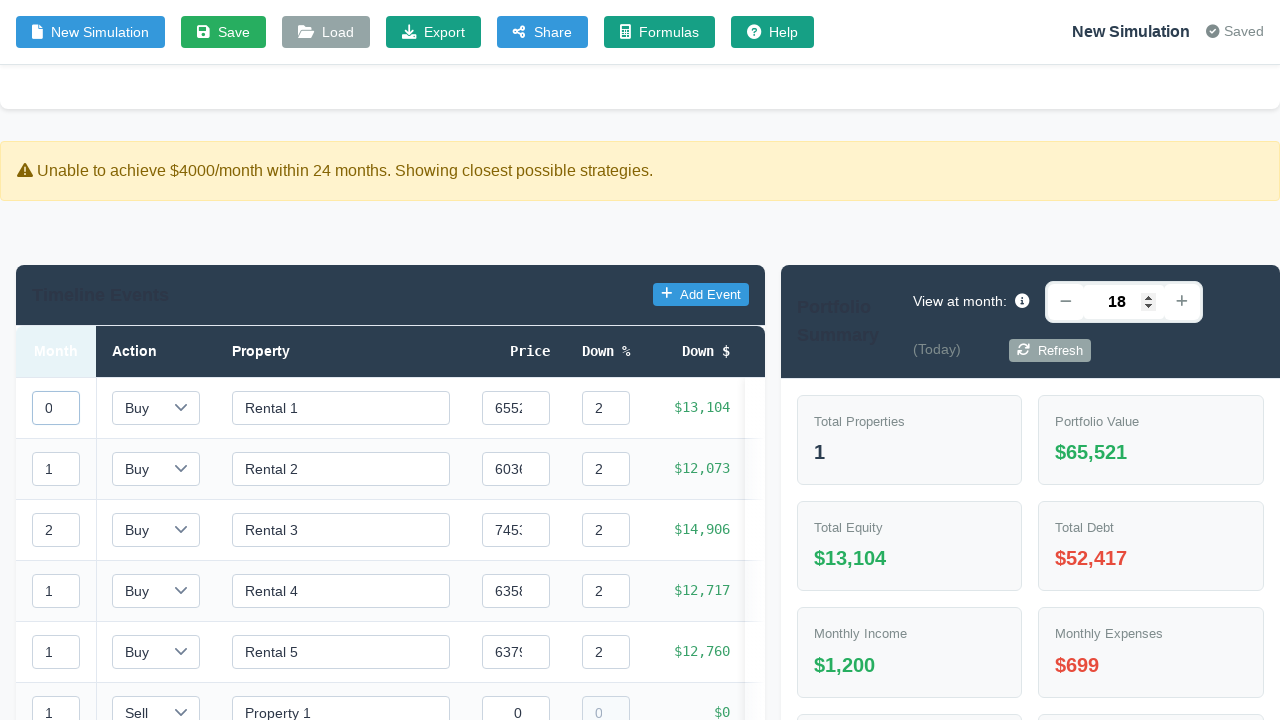

Confirmed month selection with Tab key
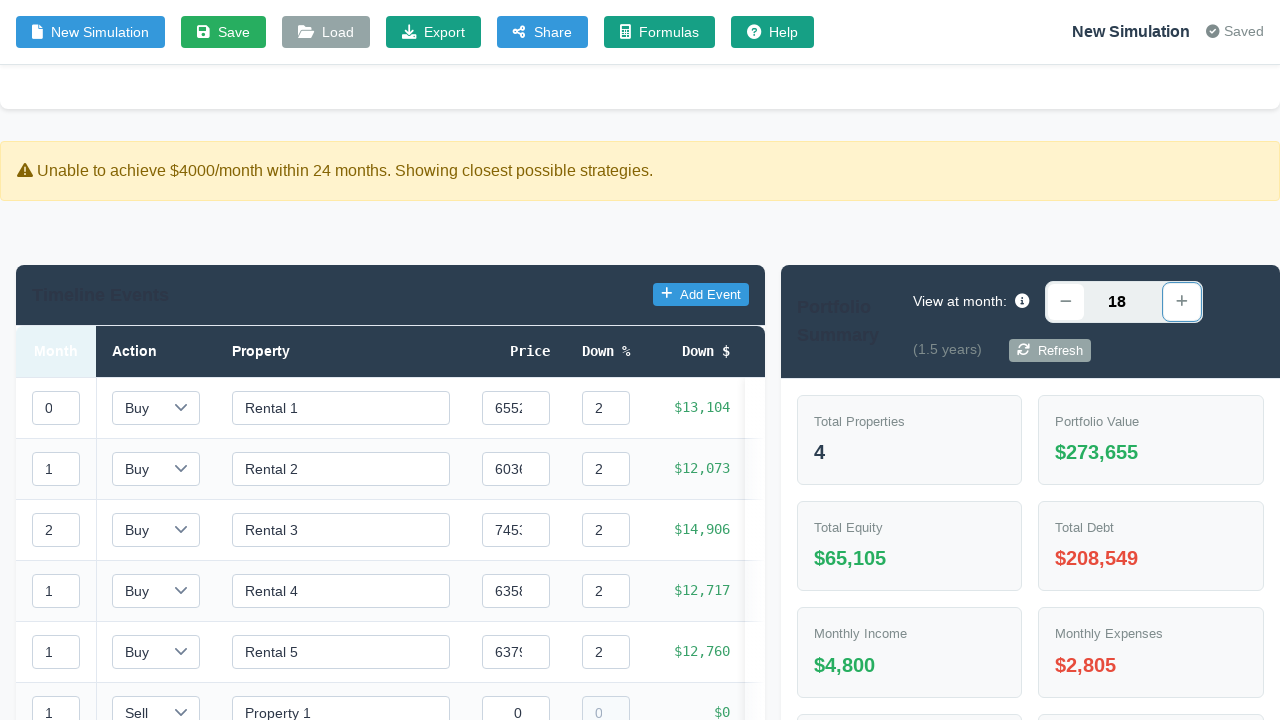

Cash from sales element is visible
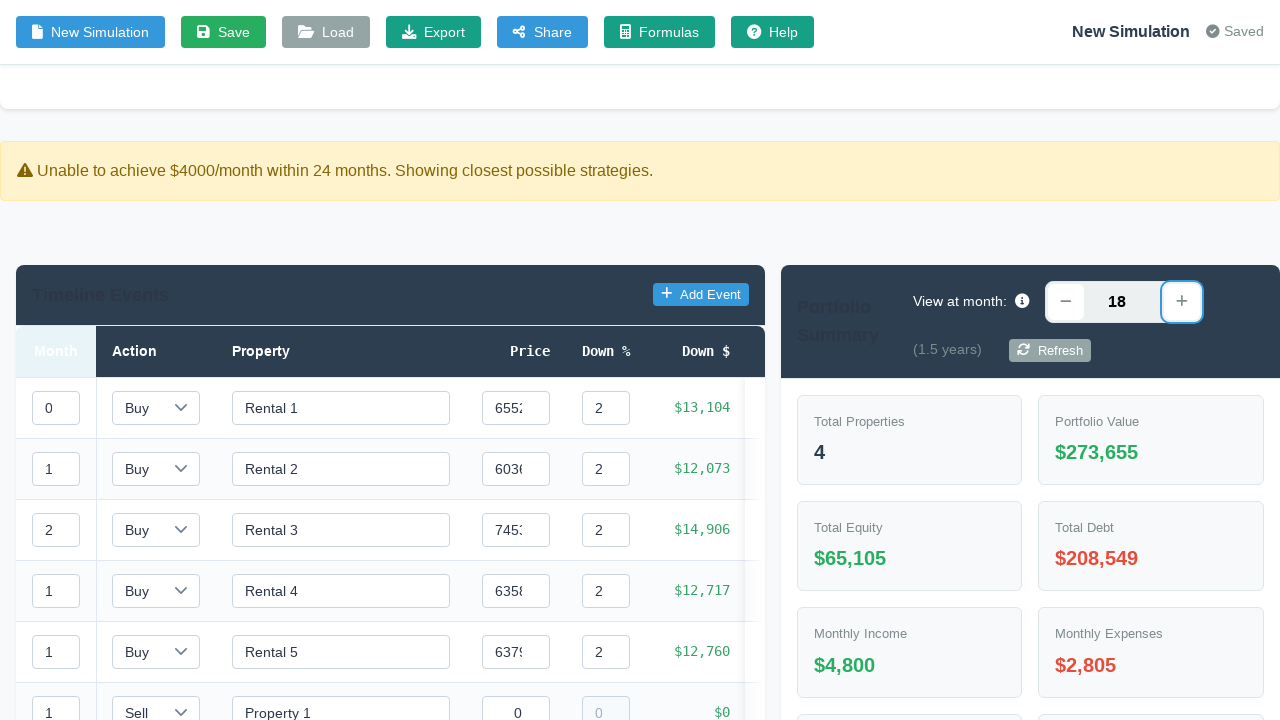

Total cash on hand element is visible
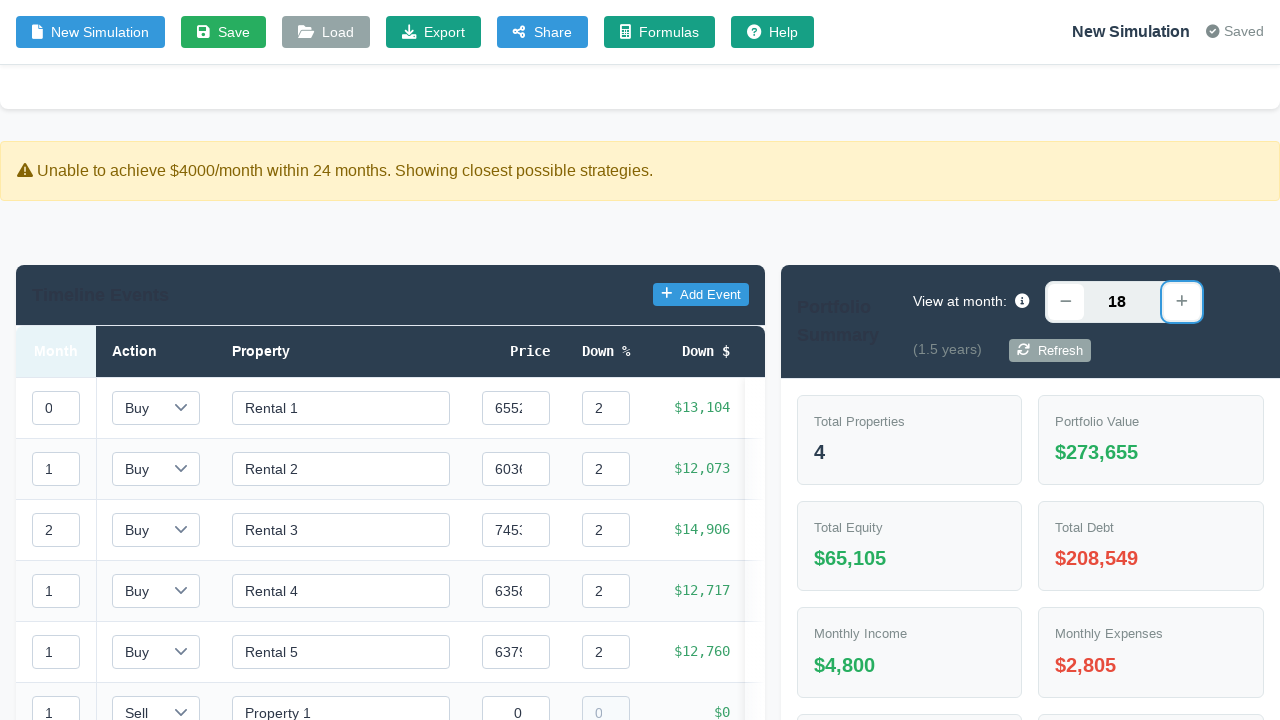

Total net worth element is visible
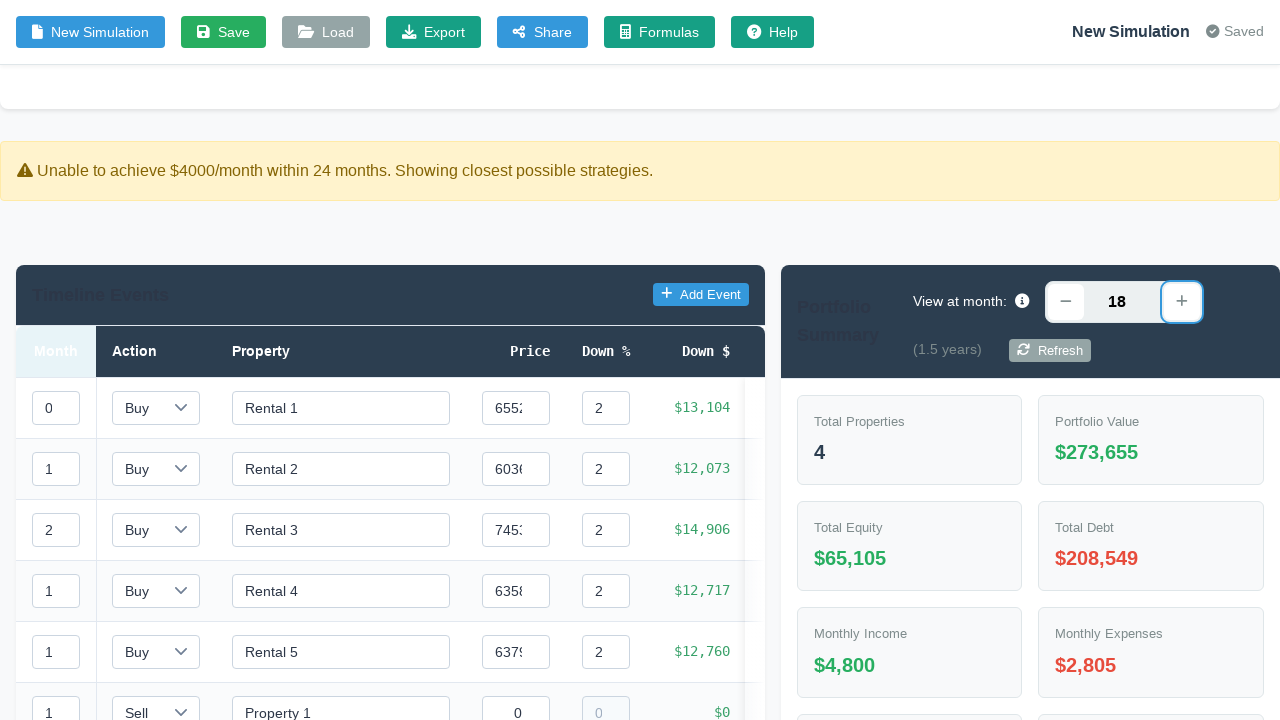

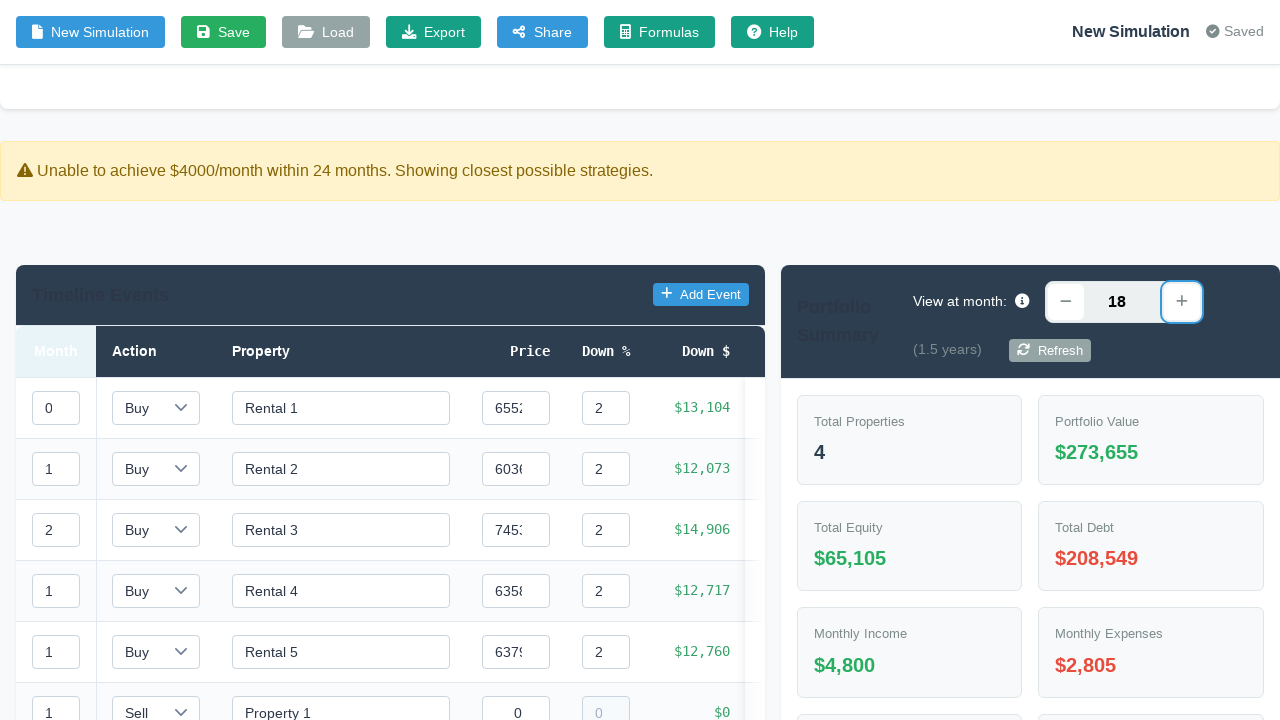